Tests accepting a JavaScript alert and verifying the result message

Starting URL: https://the-internet.herokuapp.com/javascript_alerts

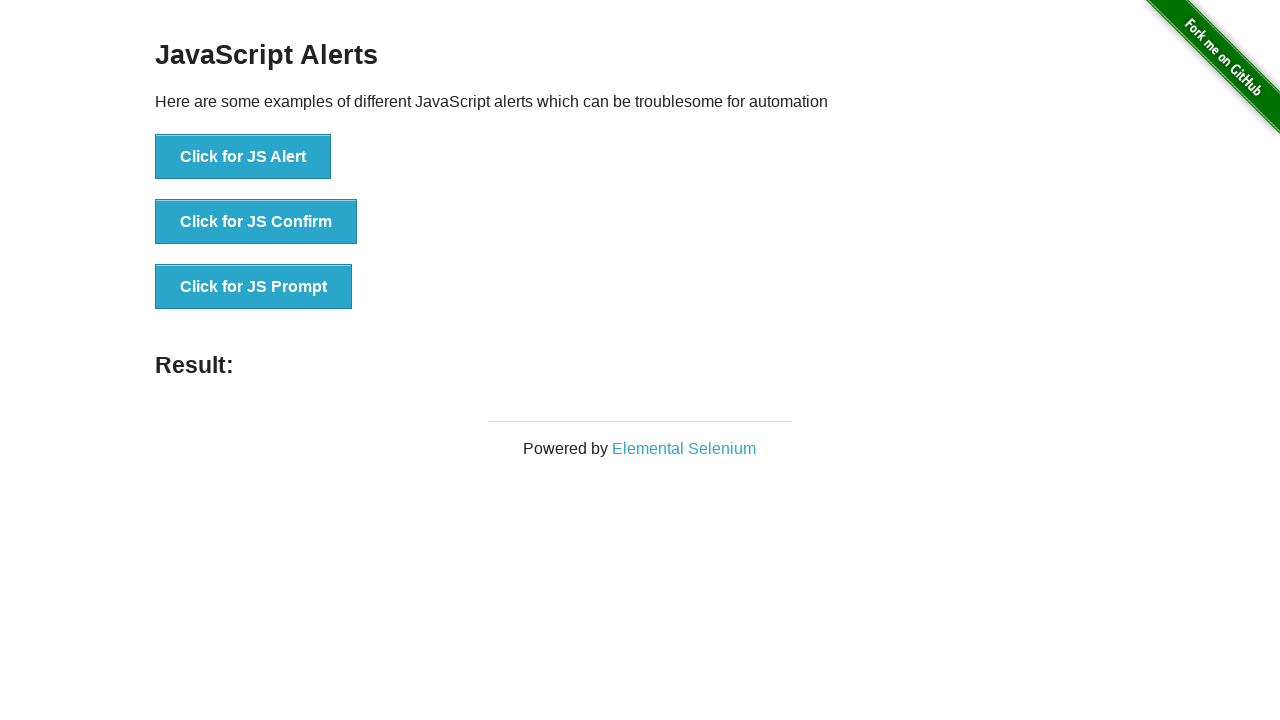

Clicked button to trigger JavaScript alert at (243, 157) on xpath=//*[@id="content"]/div/ul/li[1]/button
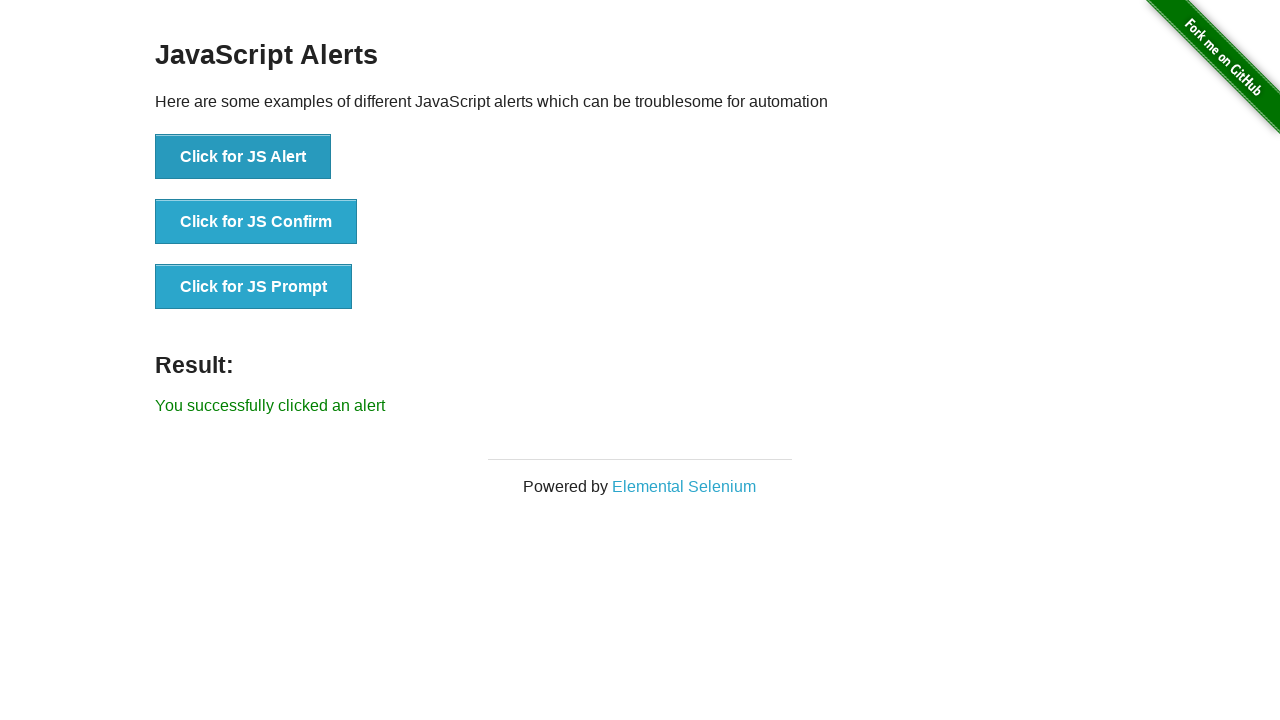

Set up dialog handler to accept alert
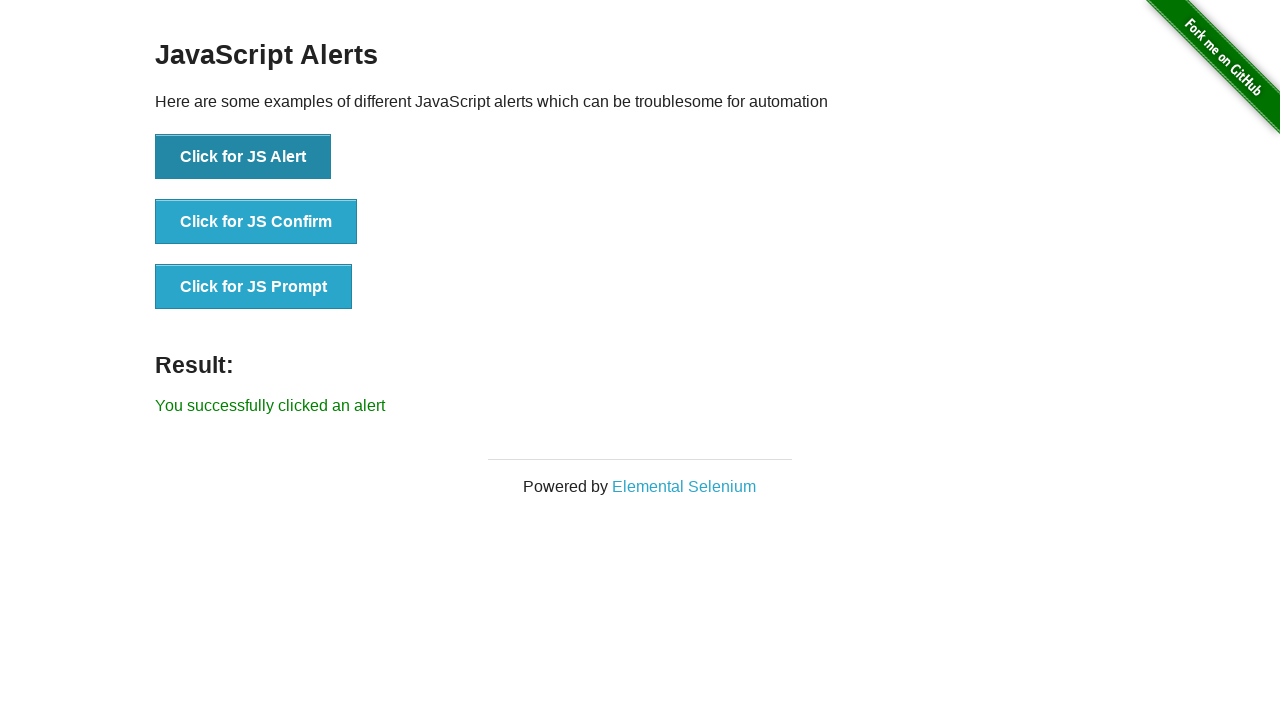

Result message element loaded
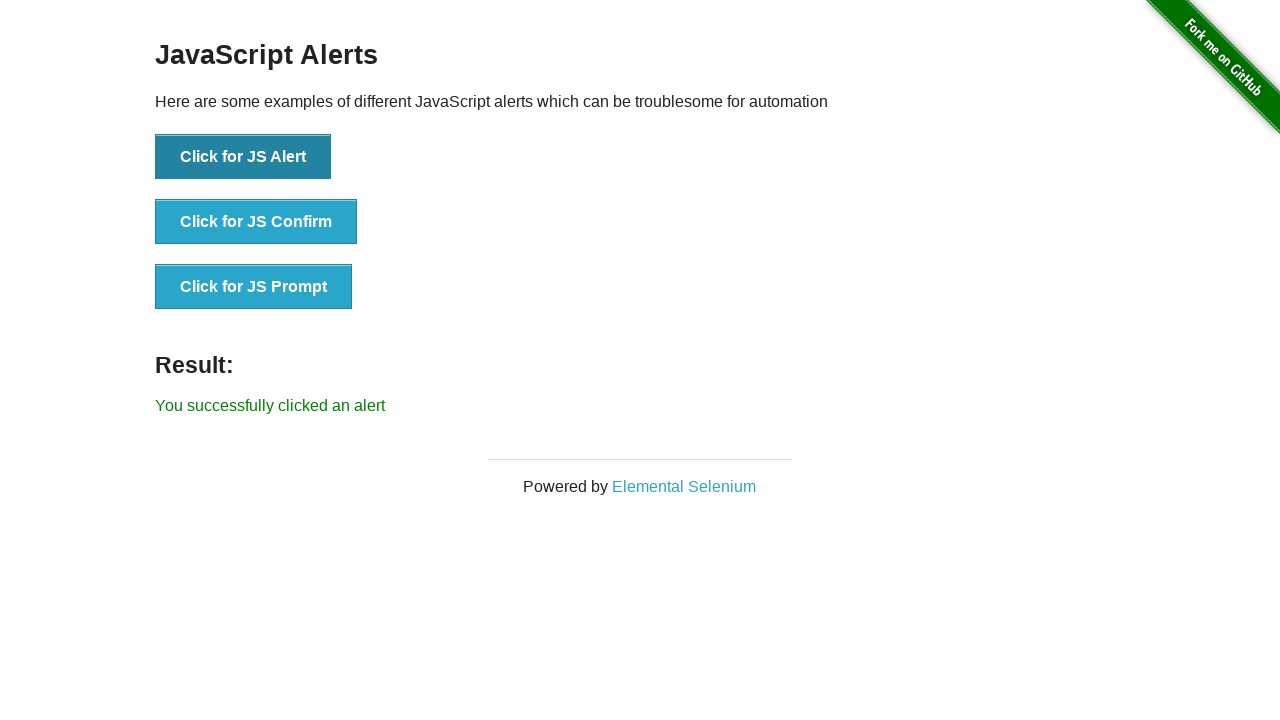

Retrieved result message text content
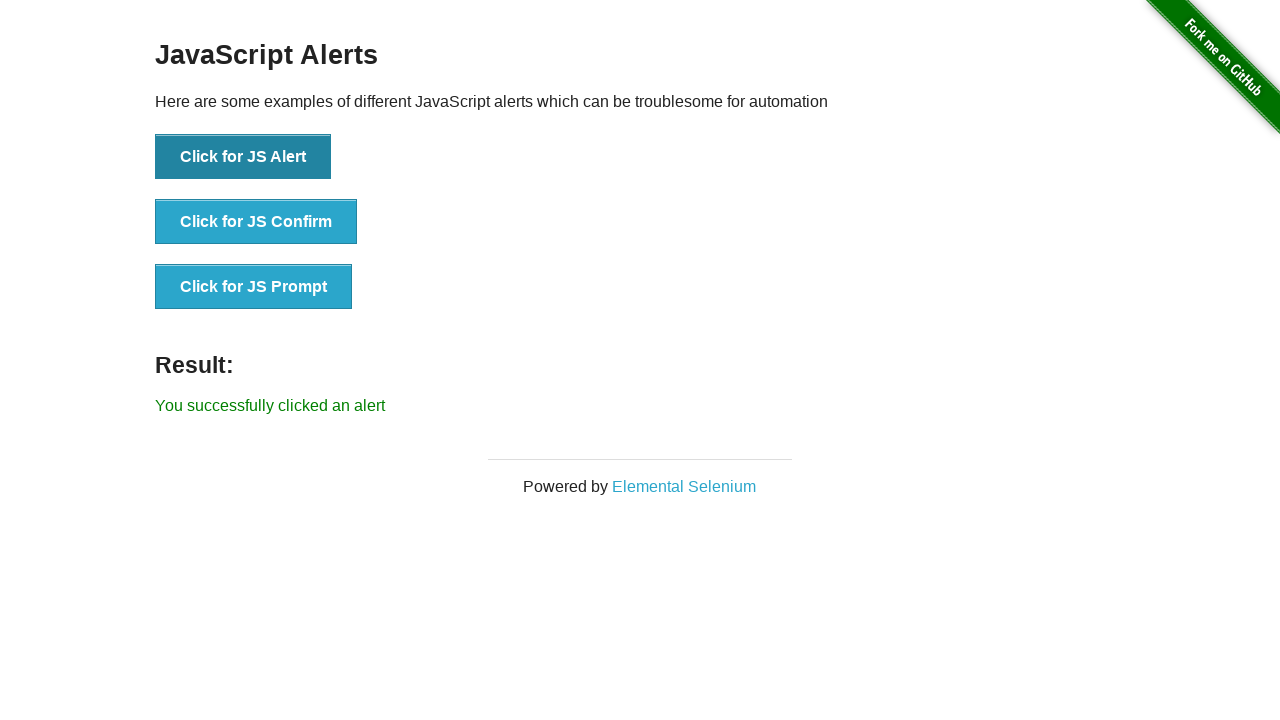

Verified result message matches expected text 'You successfully clicked an alert'
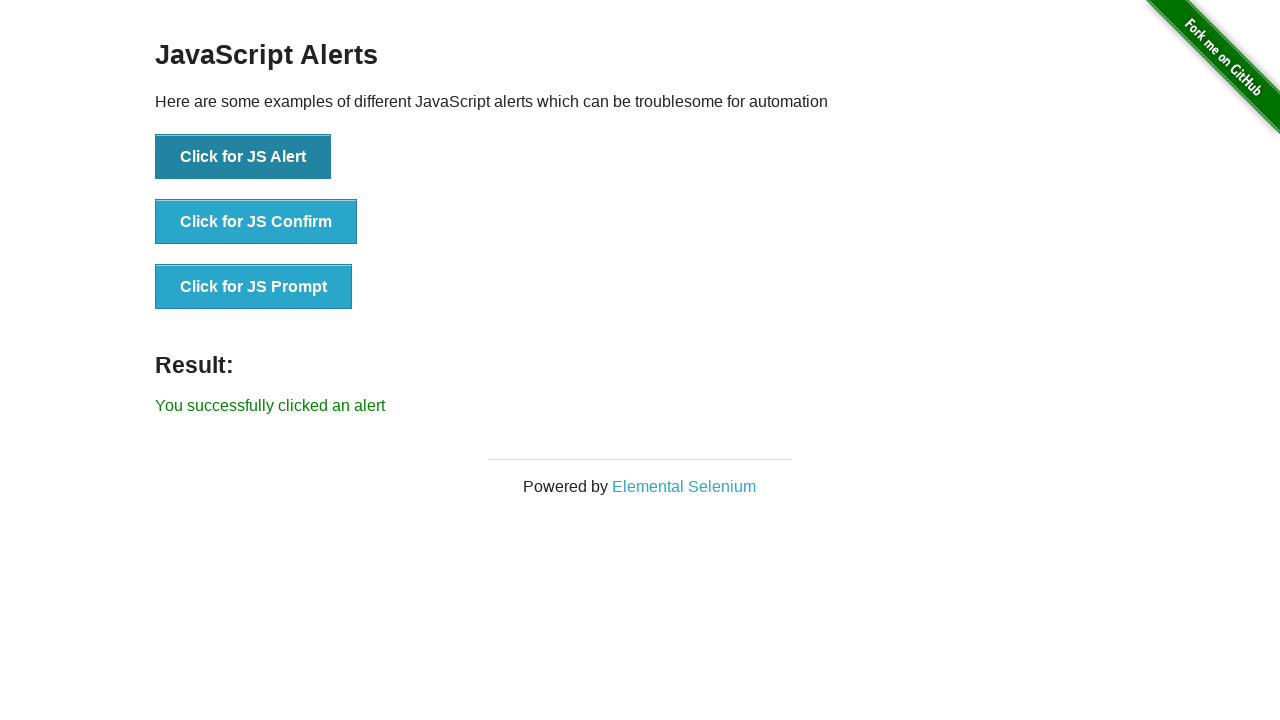

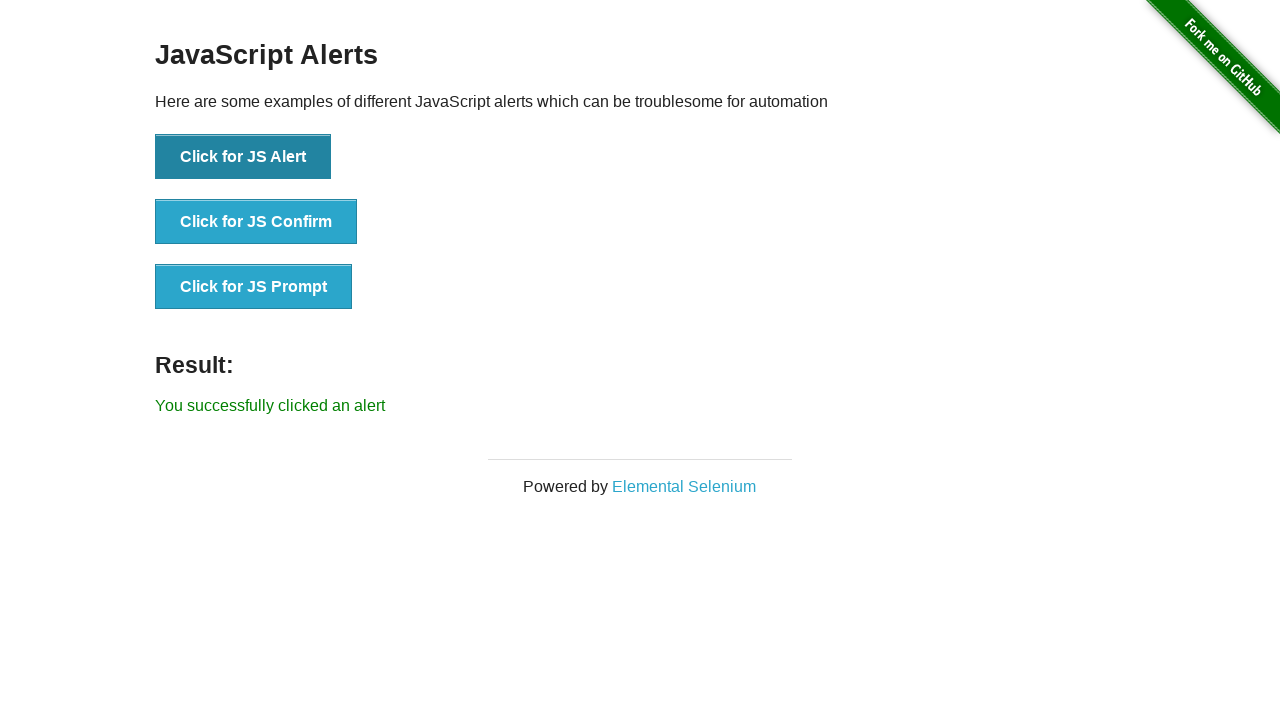